Tests the W3Schools JavaScript timing clock demo by switching to the iframe containing the clock and verifying the clock element displays time

Starting URL: https://www.w3schools.com/js/tryit.asp?filename=tryjs_timing_clock

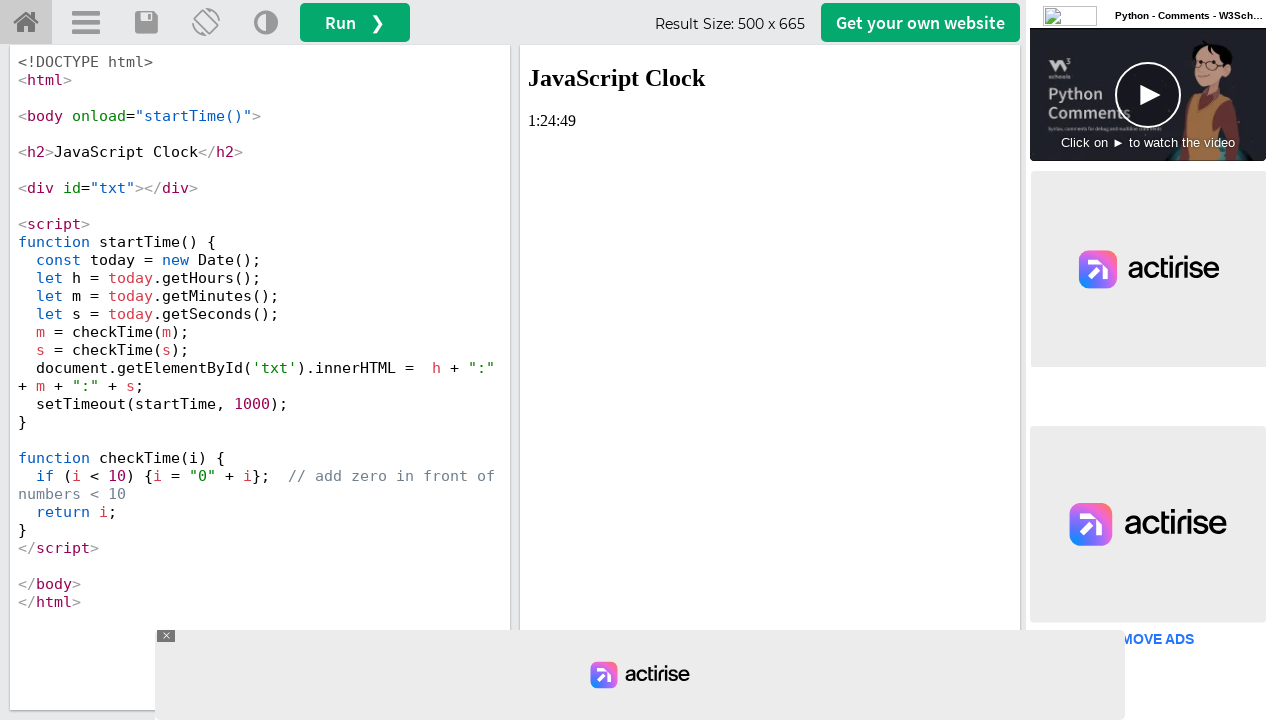

Located iframe with ID 'iframeResult'
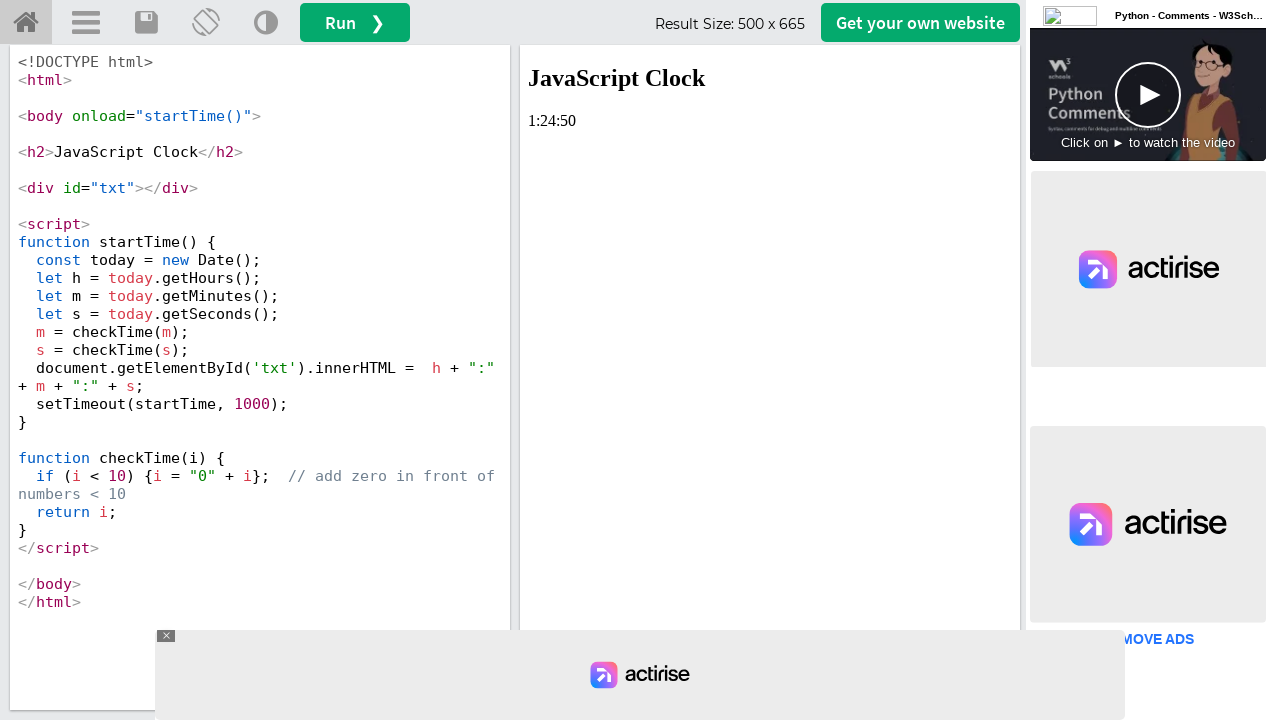

Located clock element with ID 'txt' inside iframe
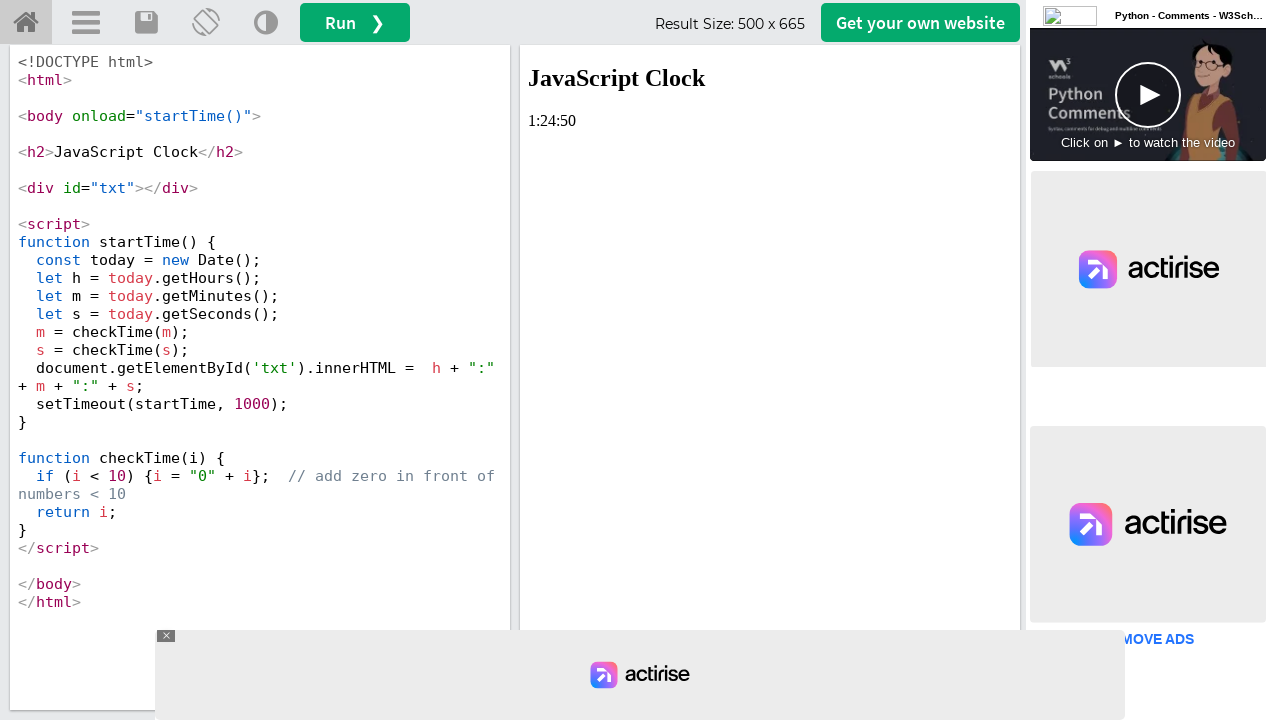

Clock element became visible
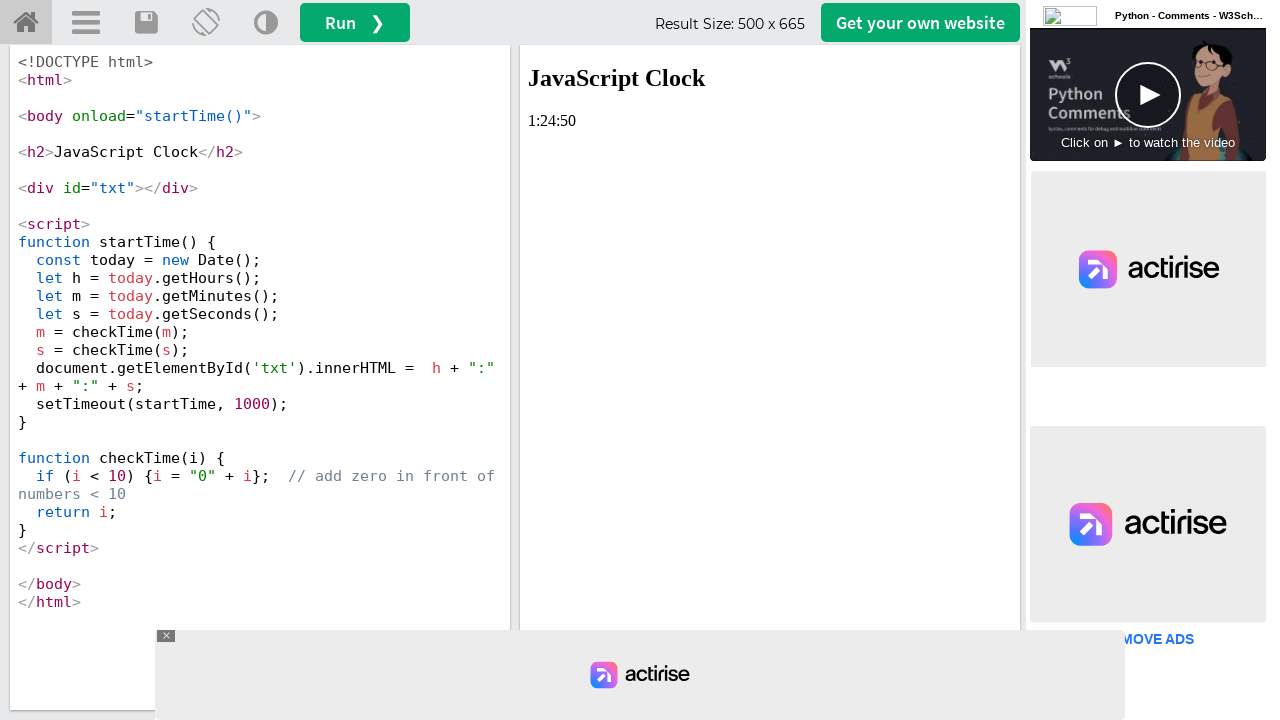

Waited 1 second for clock to update
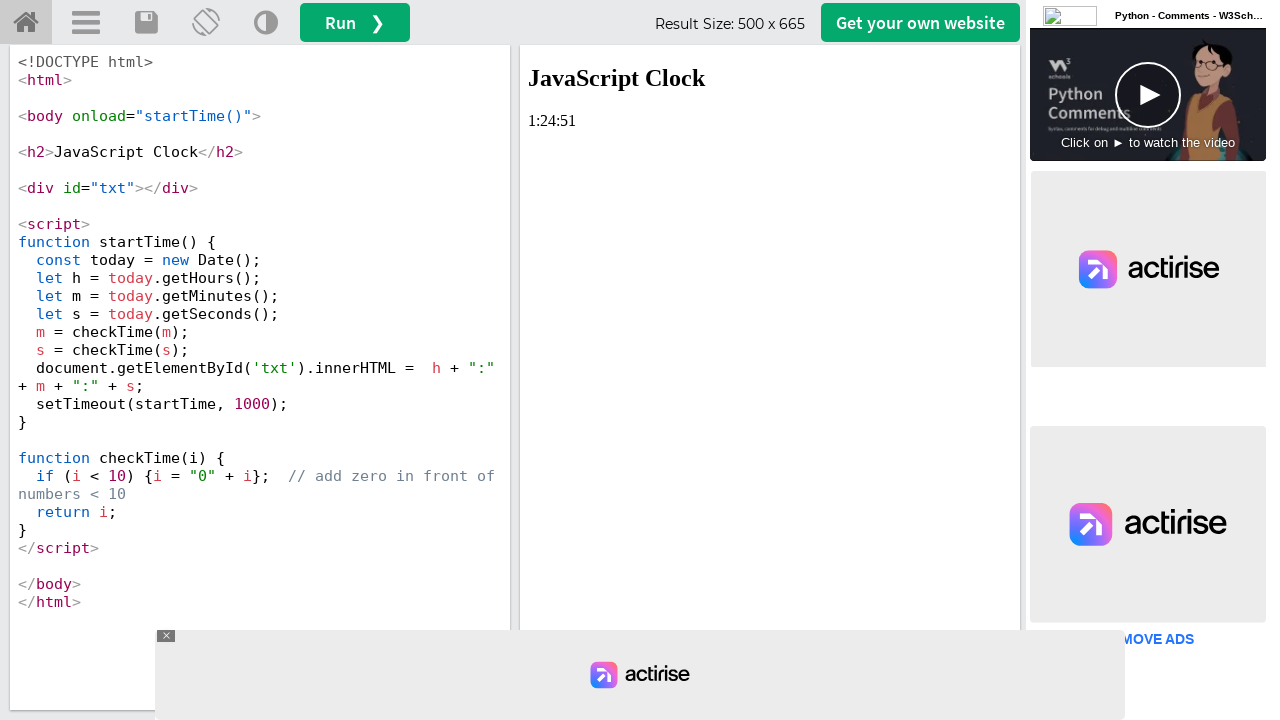

Retrieved clock text content: 1:24:51
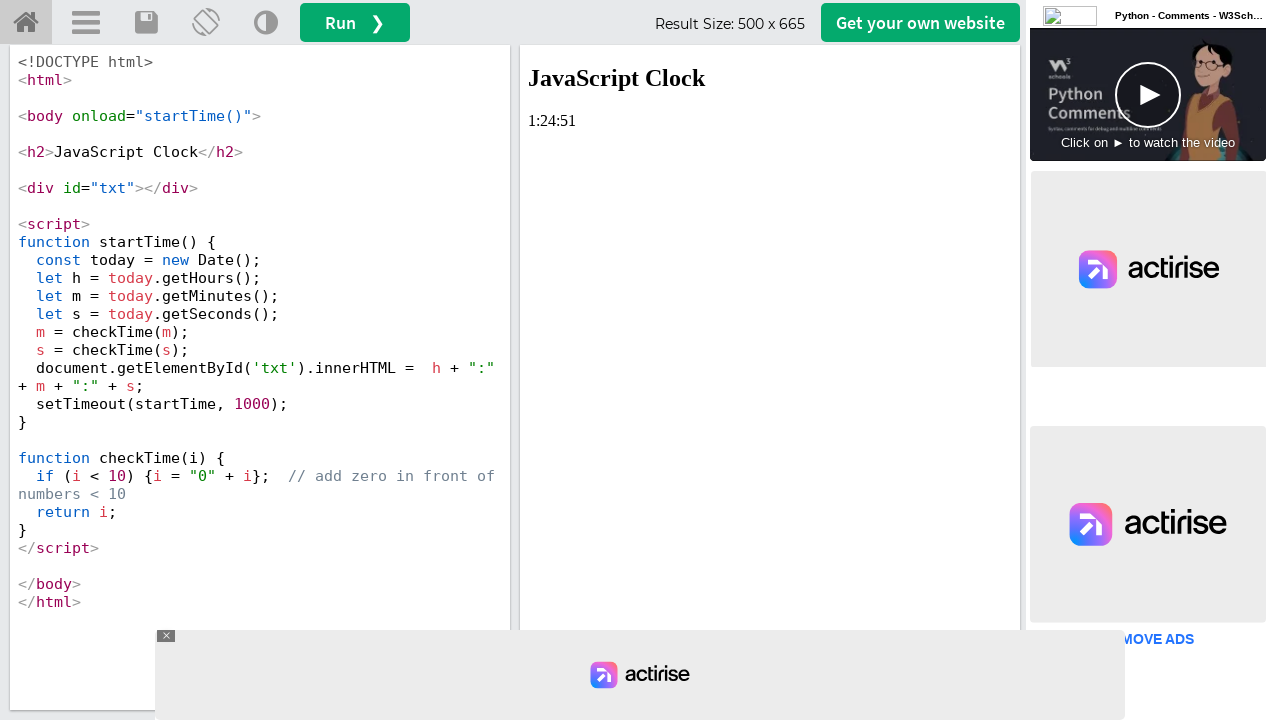

Printed clock display result: 1:24:51
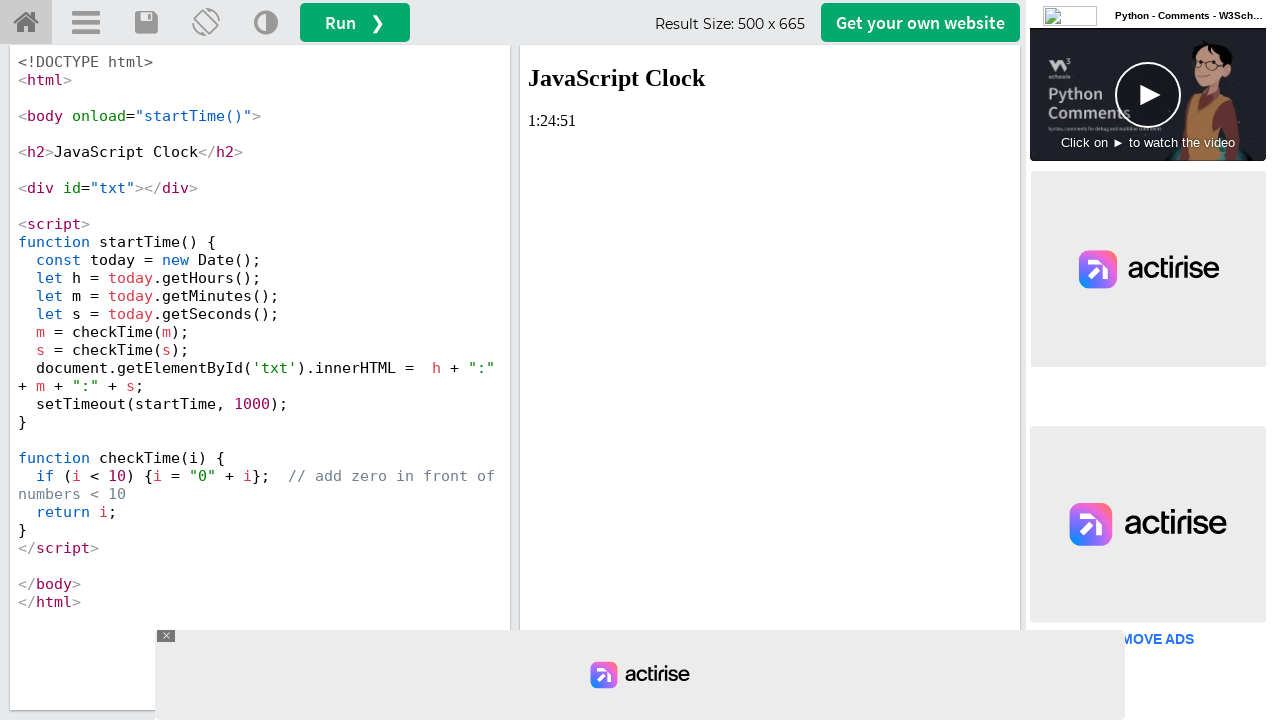

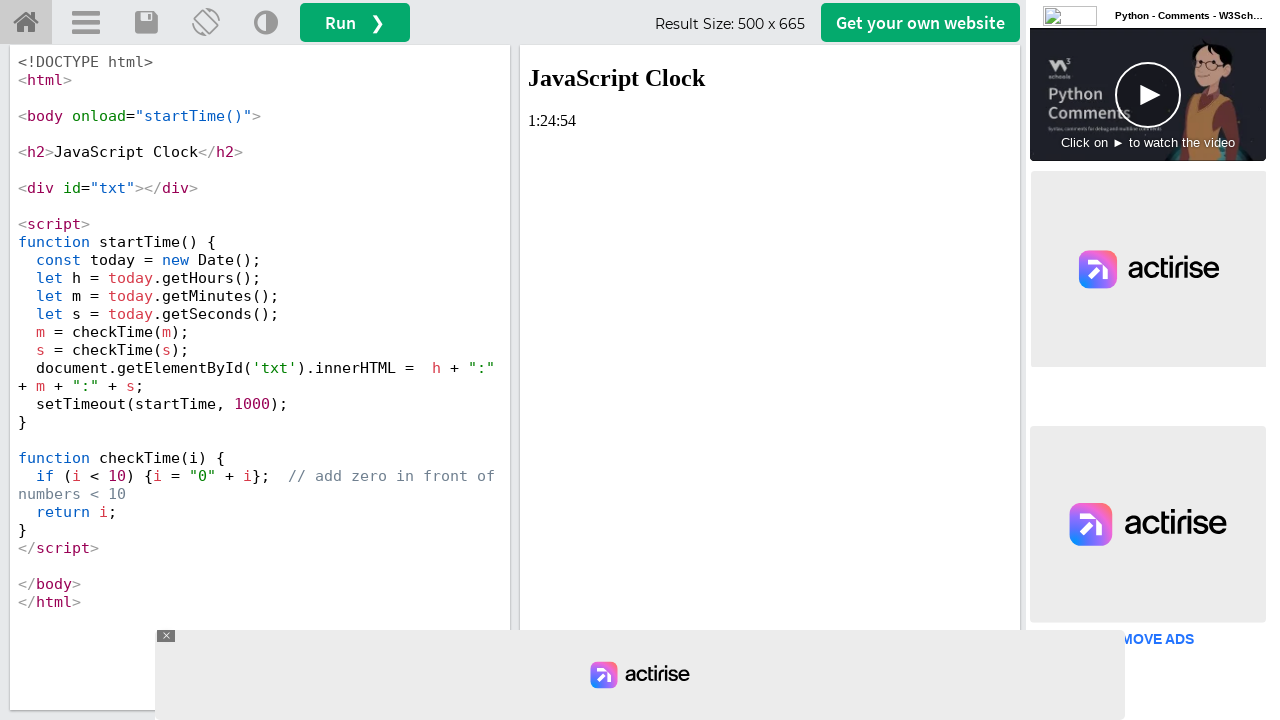